Navigates to the Automation Practice page and verifies that footer navigation links are present and visible

Starting URL: https://rahulshettyacademy.com/AutomationPractice/

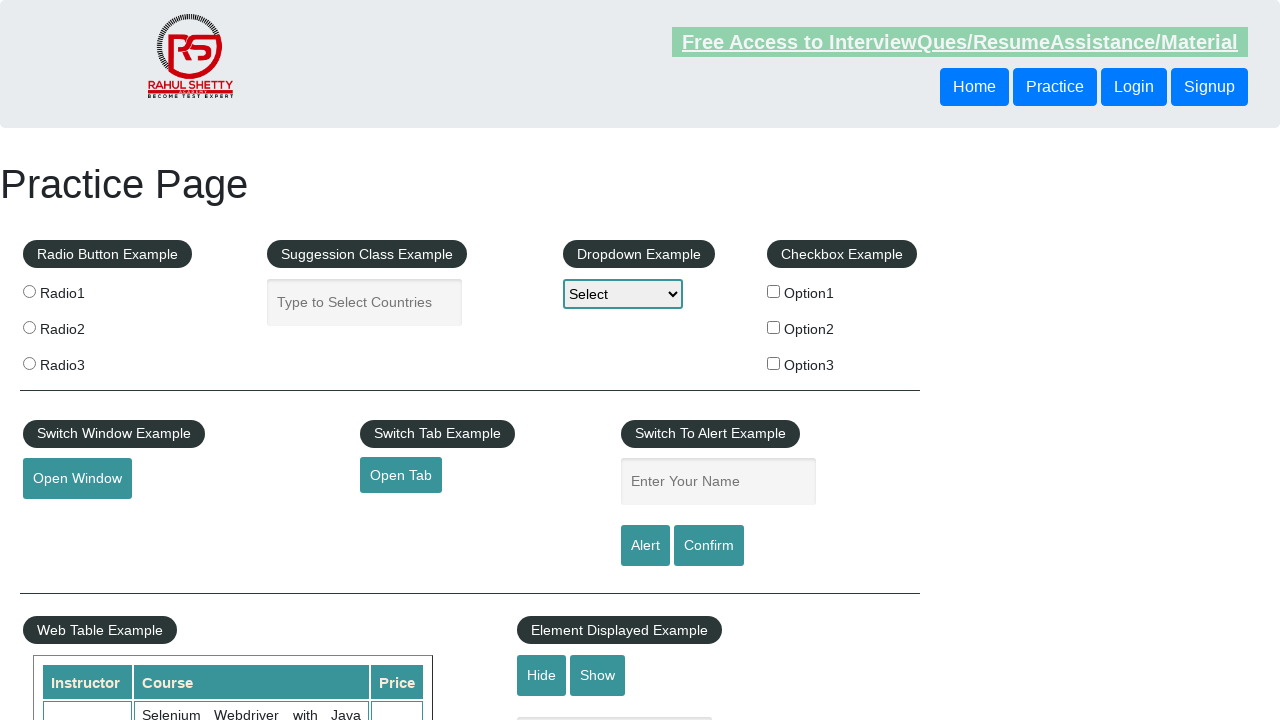

Waited for footer links to be present
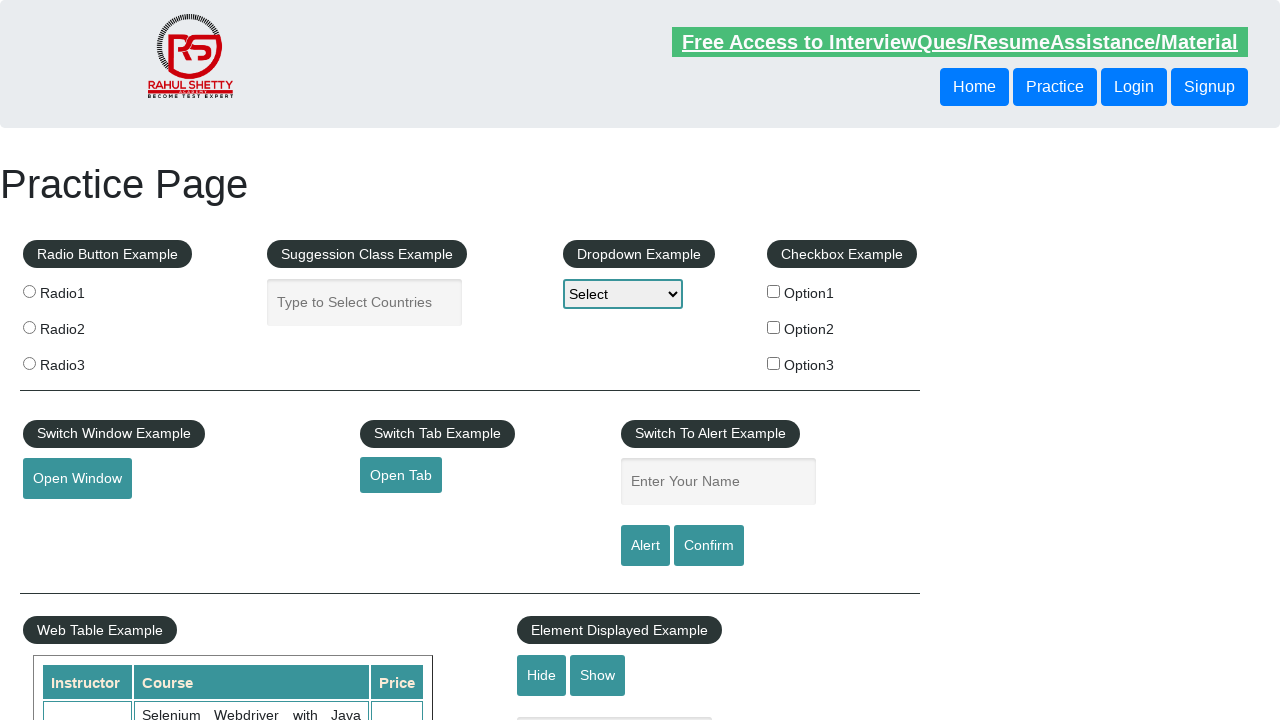

Located footer navigation links
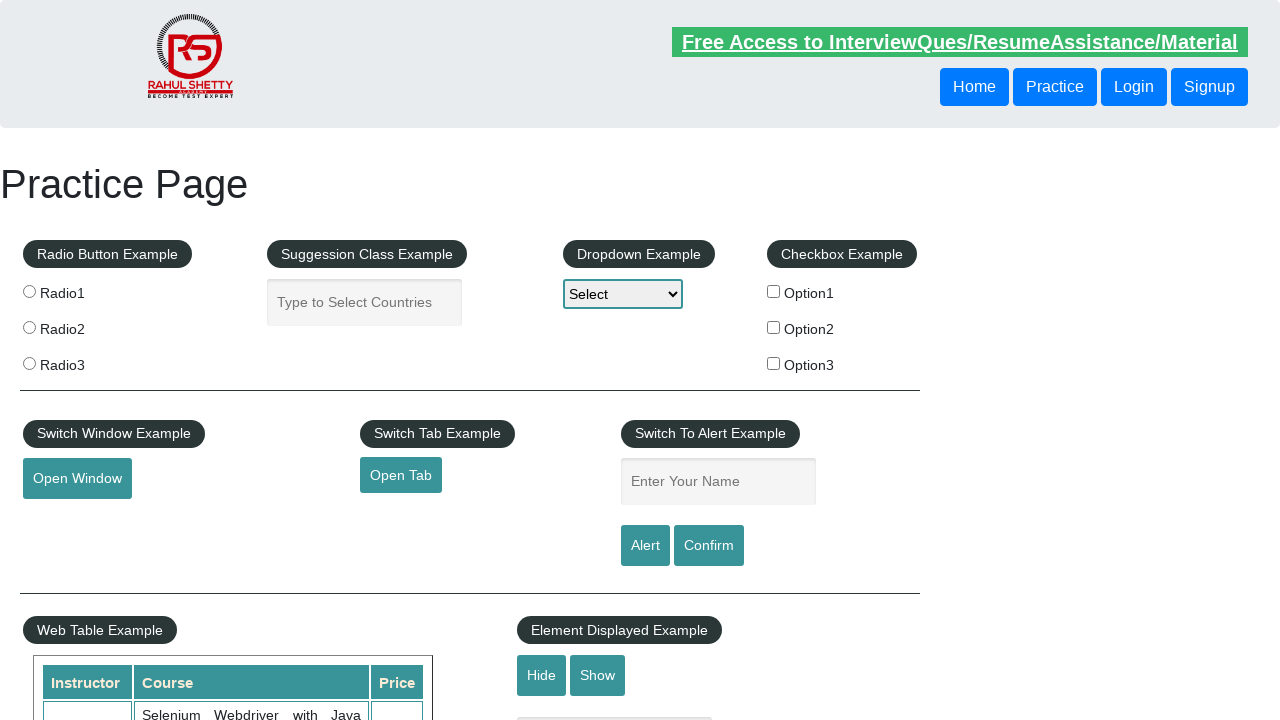

Verified that footer links are present and visible on the page
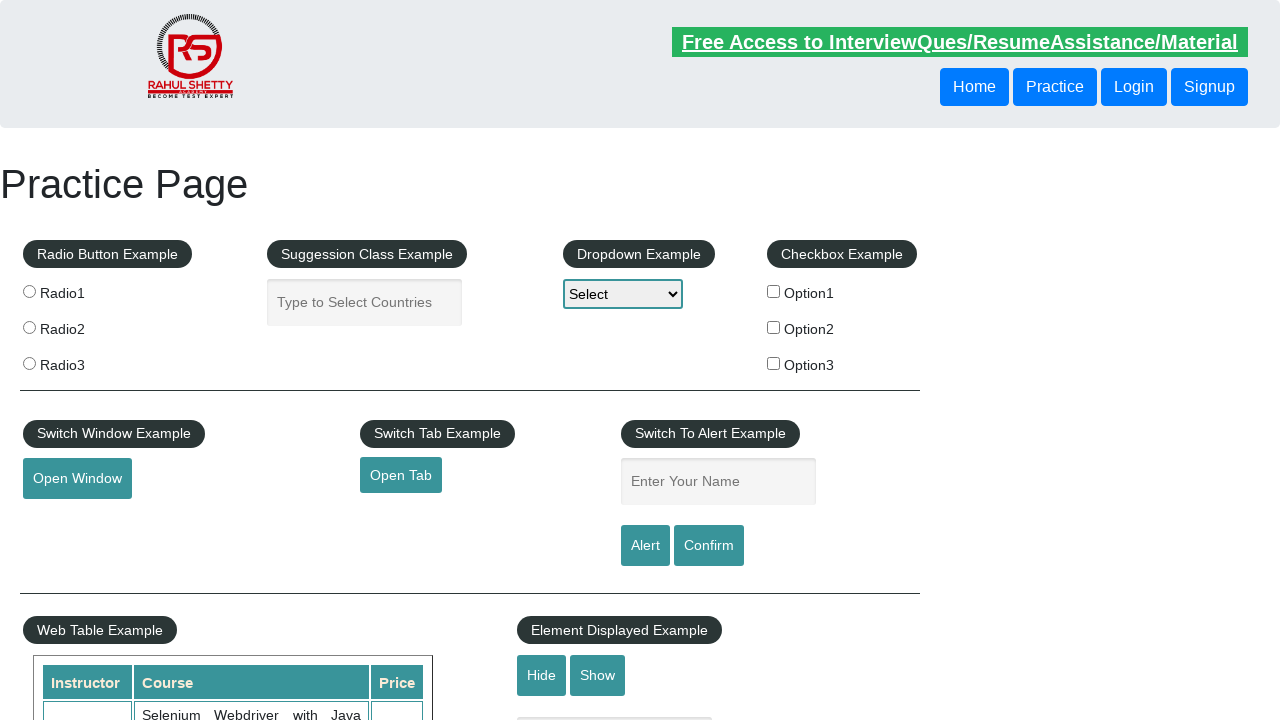

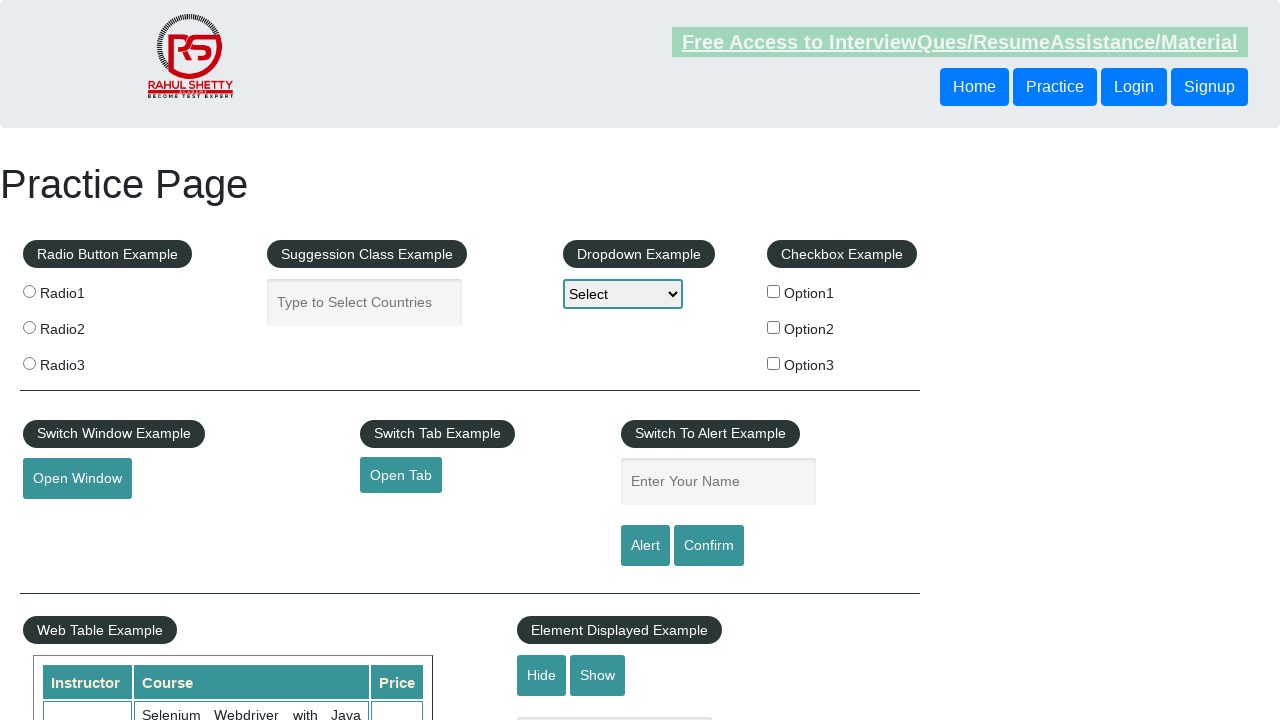